Tests drag and drop functionality by dragging an image element and dropping it into a target box

Starting URL: https://formy-project.herokuapp.com/dragdrop

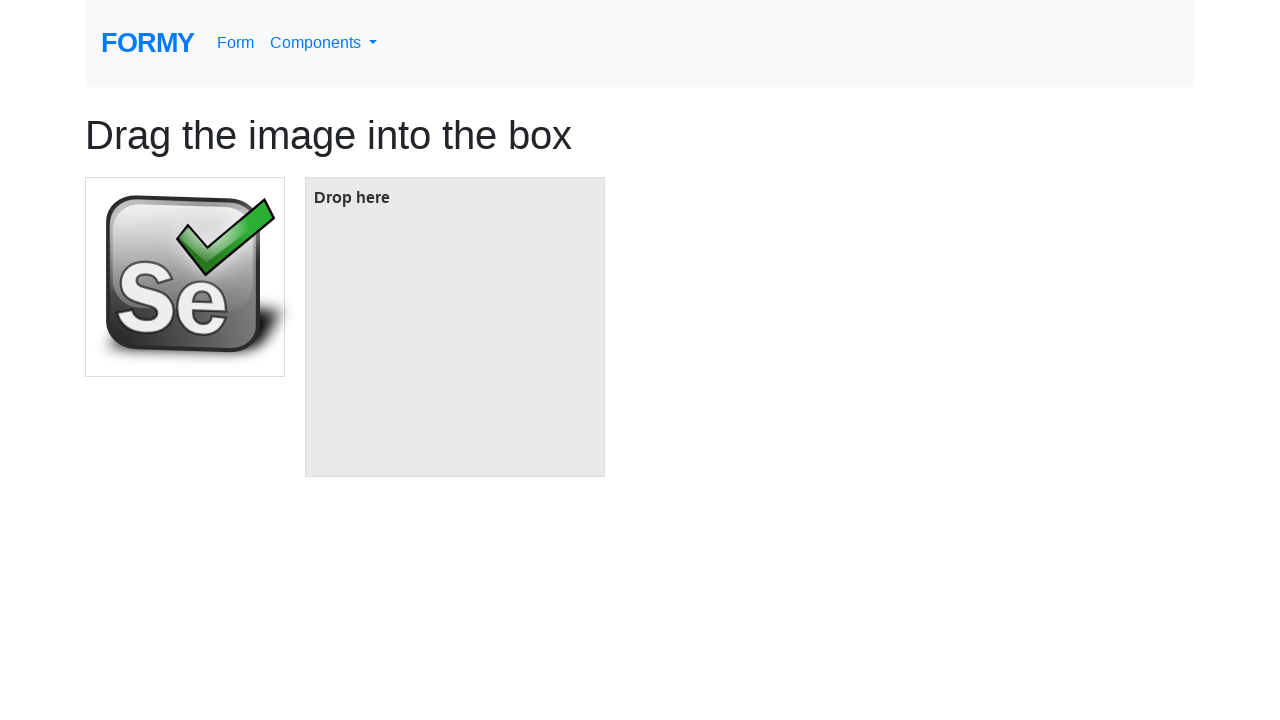

Located the image element to be dragged
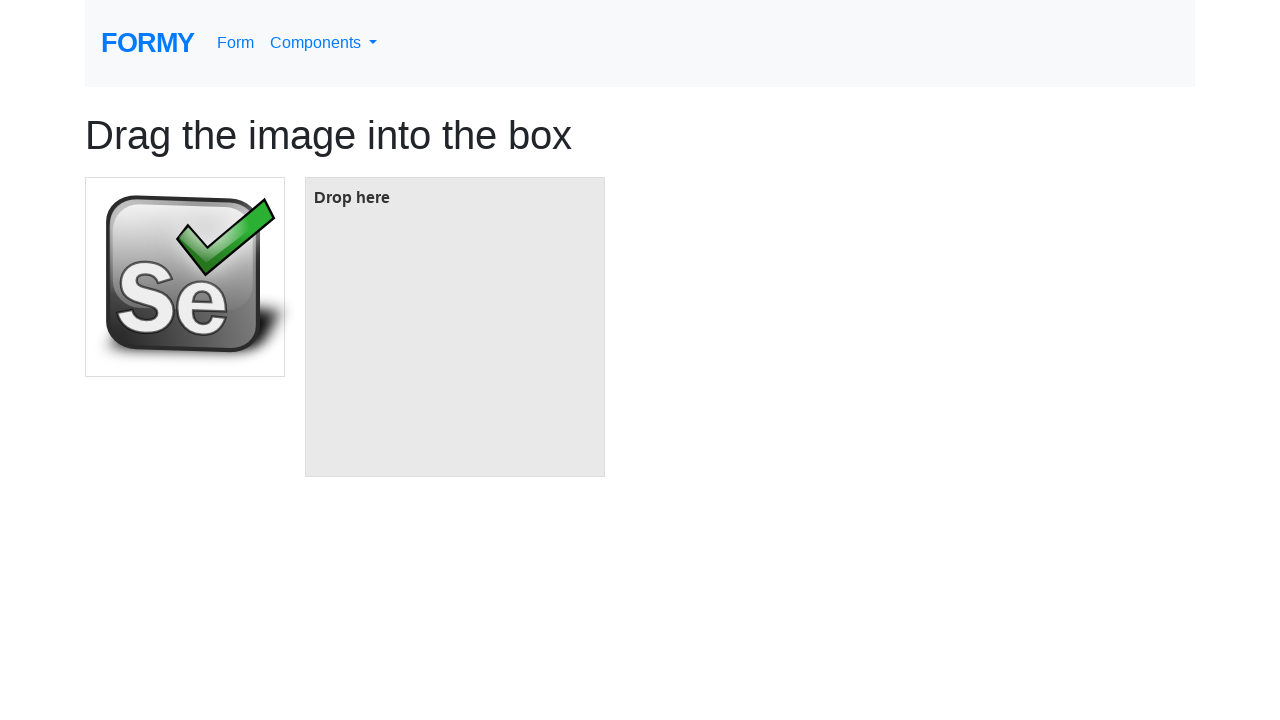

Located the target box element
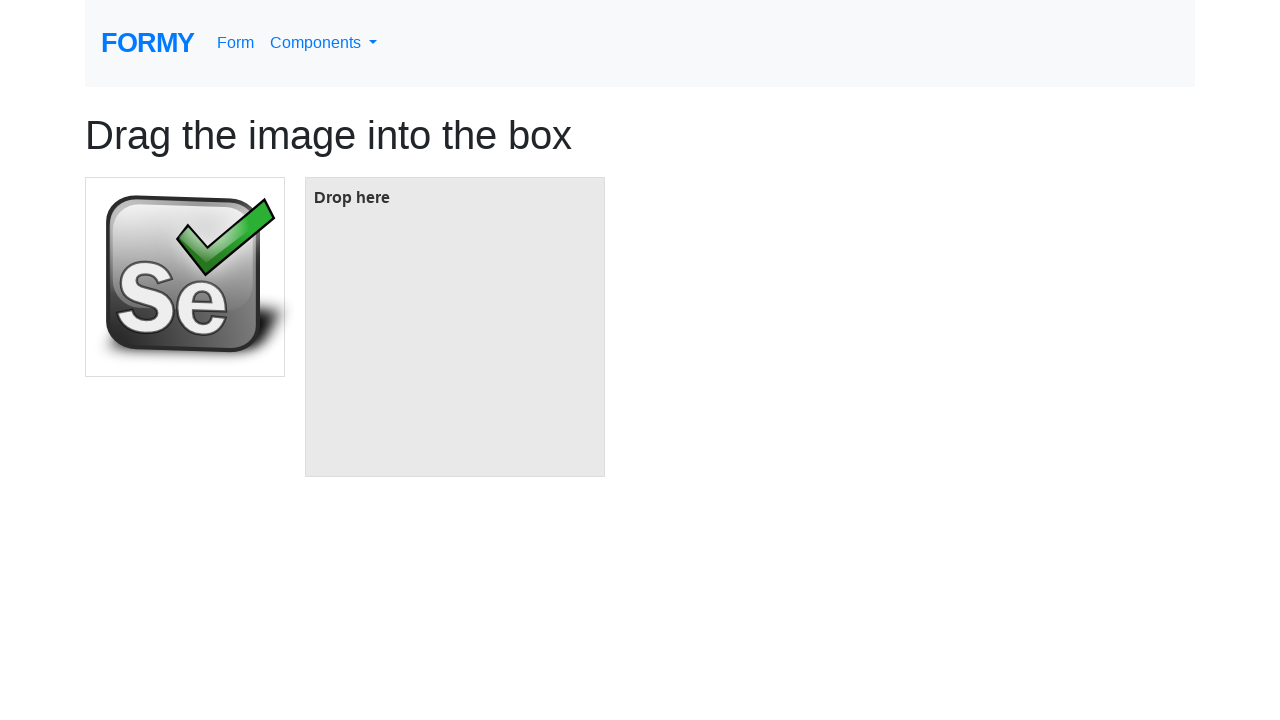

Dragged image element and dropped it into target box at (455, 327)
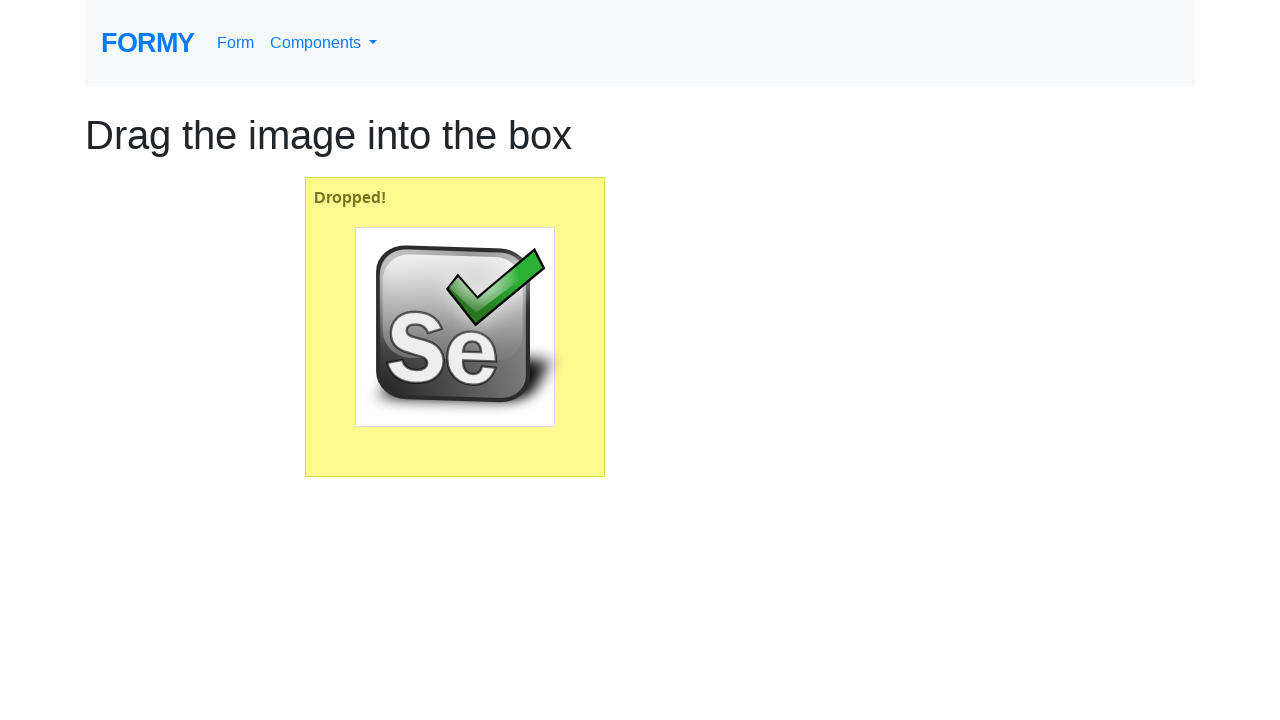

Waited for drag and drop animation to complete
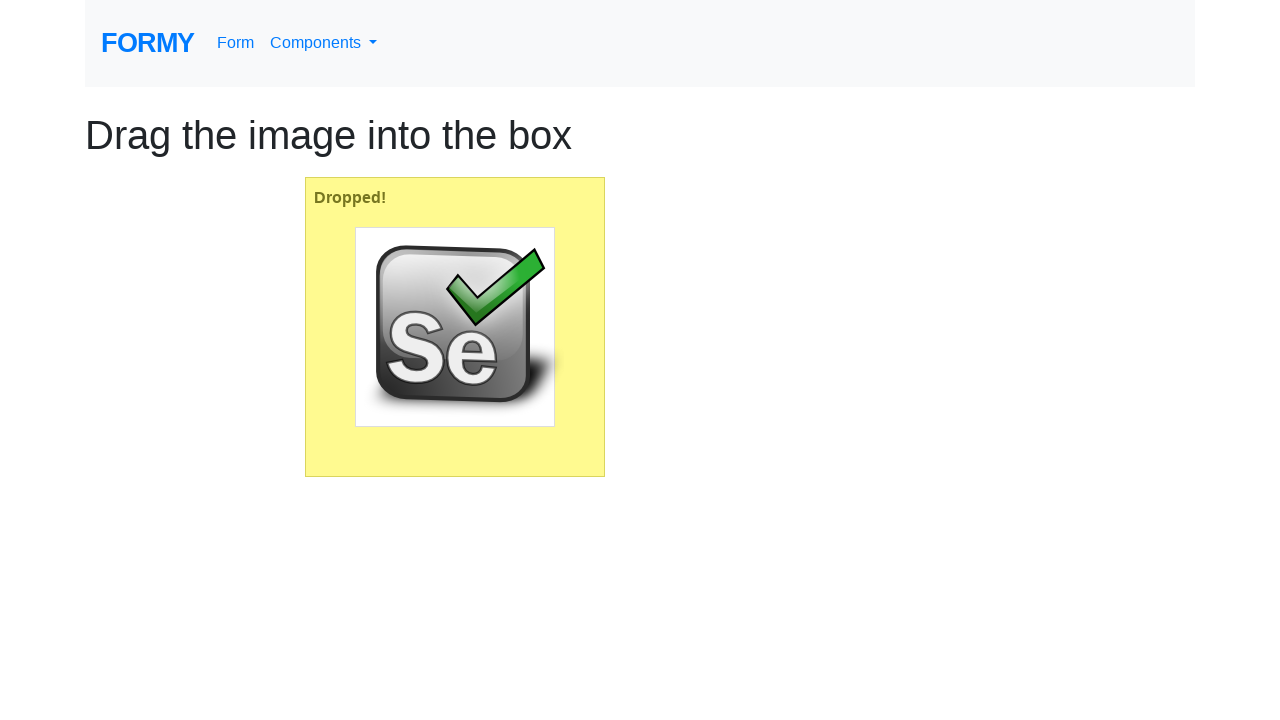

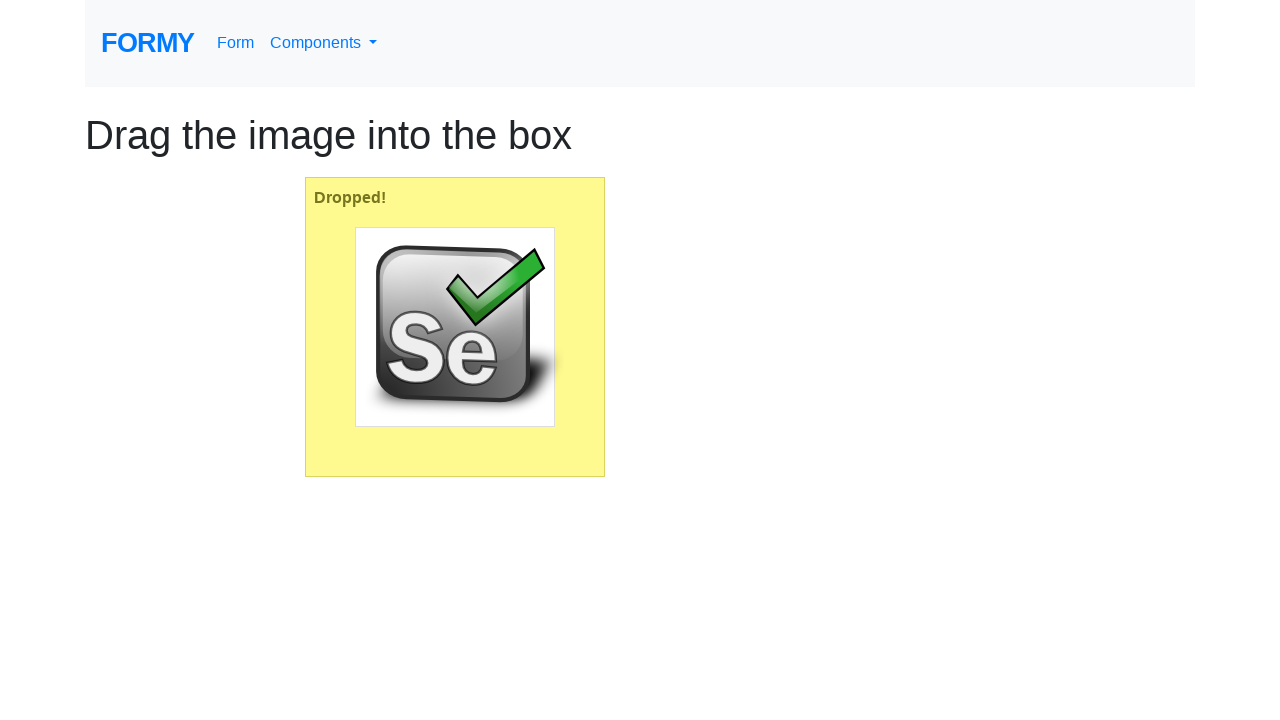